Tests drag and drop functionality by dragging an image element and dropping it into a target box

Starting URL: https://formy-project.herokuapp.com/dragdrop

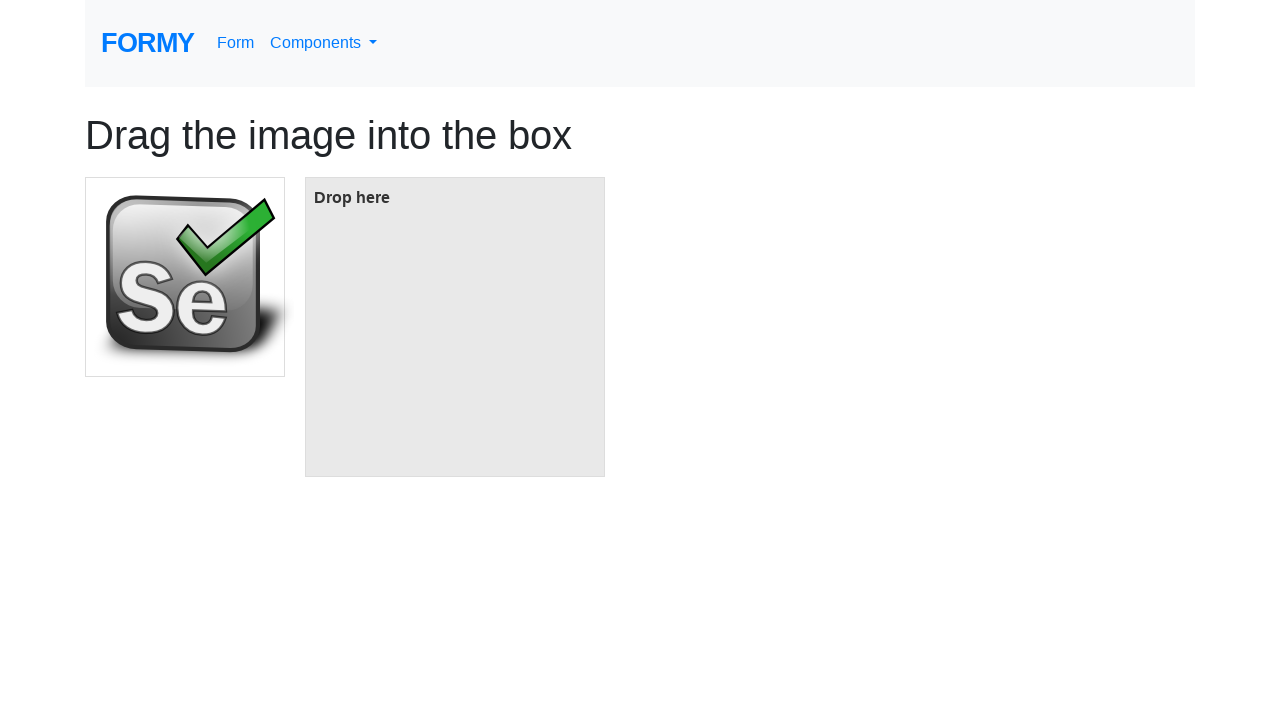

Located source image element with ID 'image'
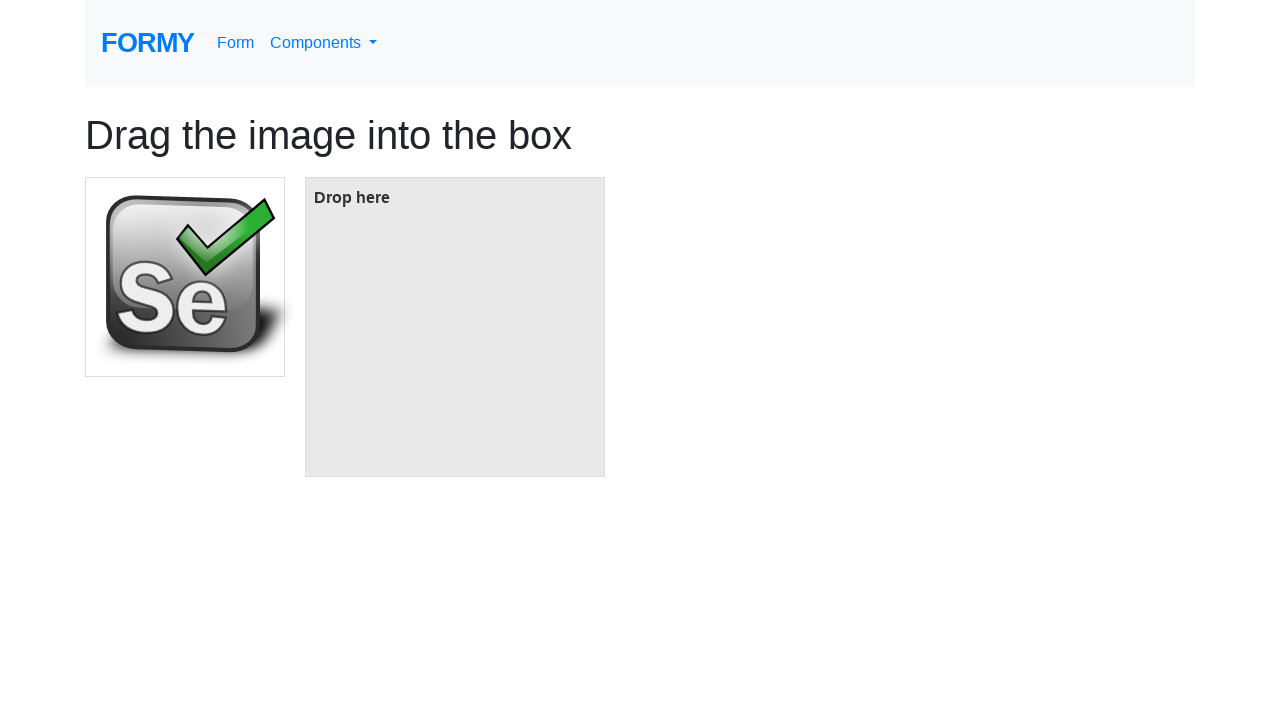

Located target box element with ID 'box'
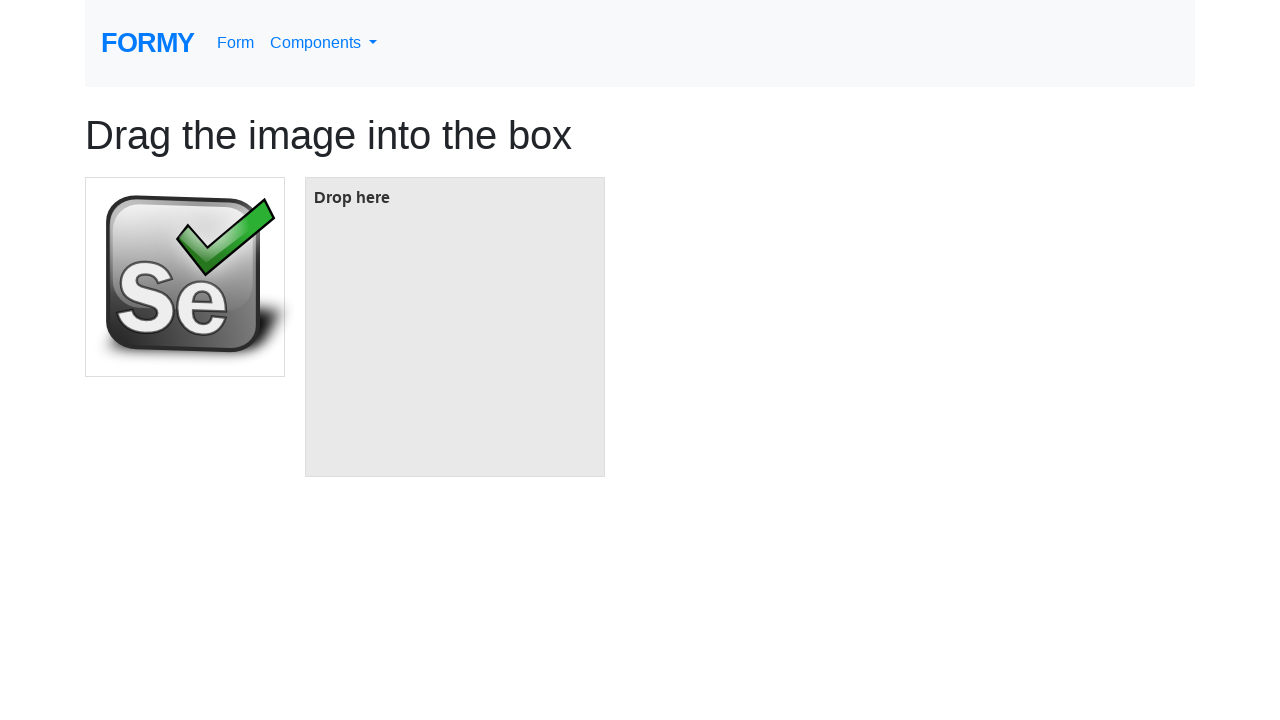

Dragged image element and dropped it into target box at (455, 327)
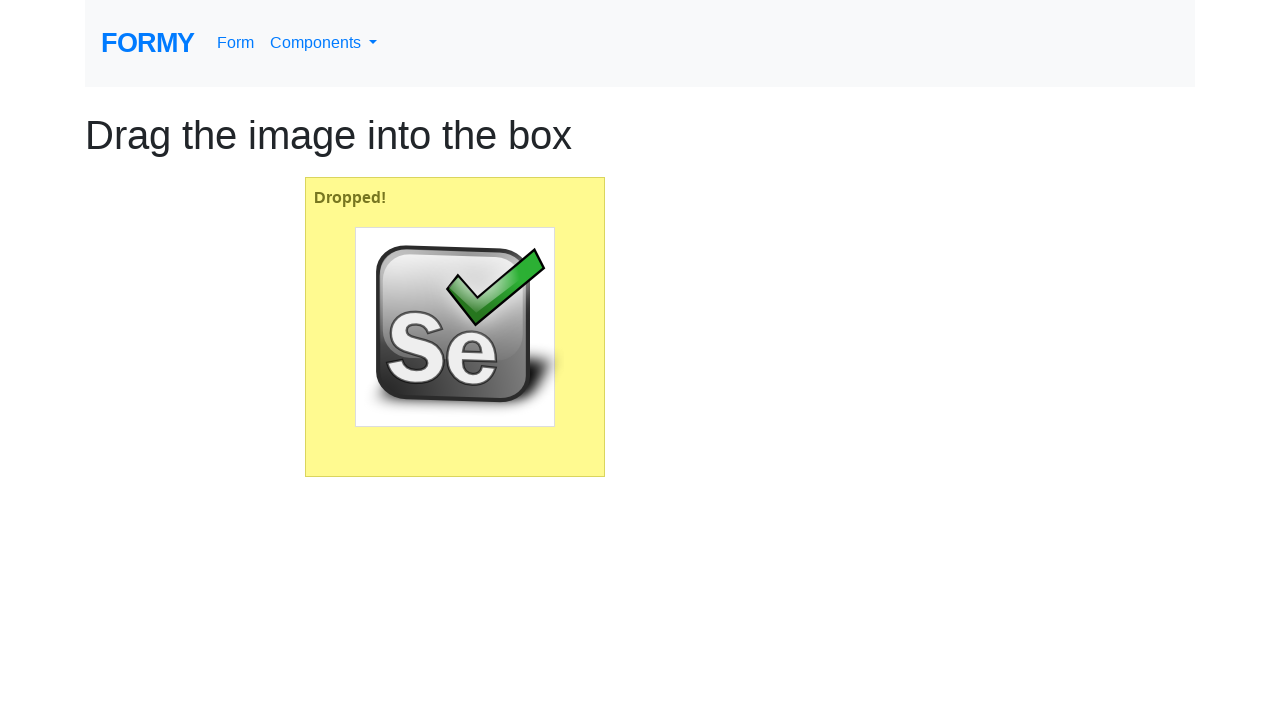

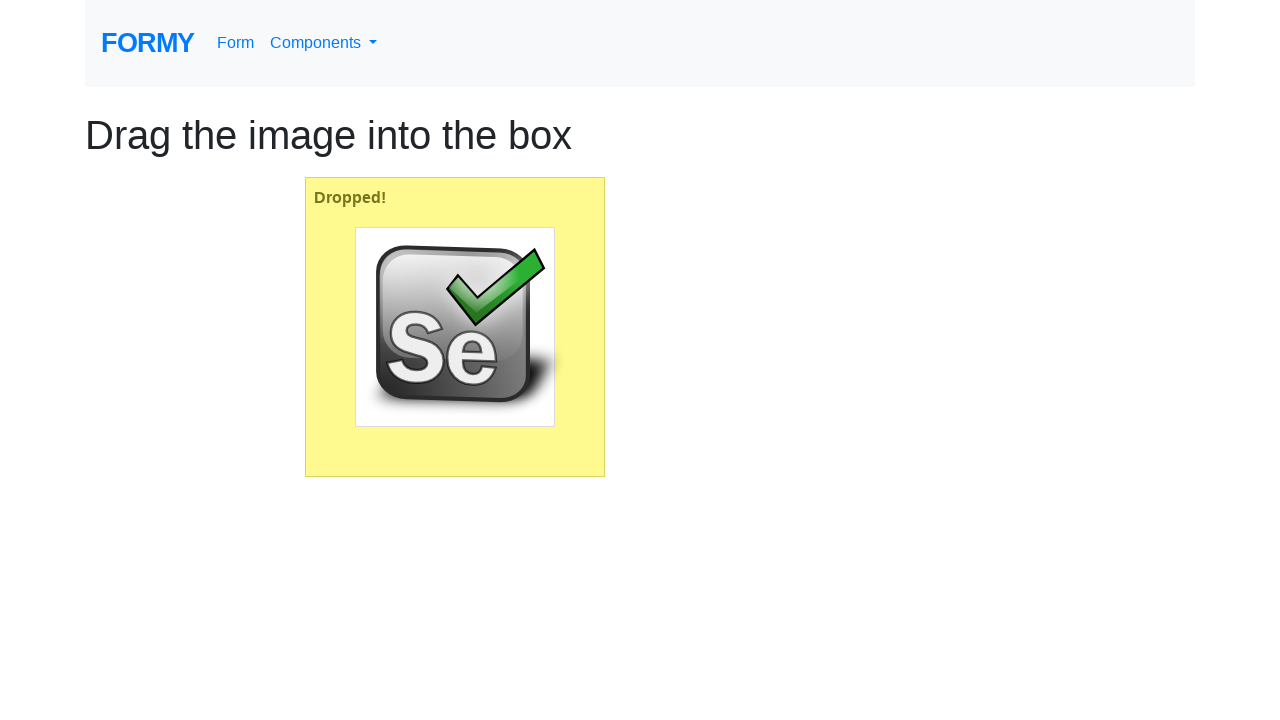